Performs a right-click (context click) action on the "Projects" menu item on the Selenium website

Starting URL: https://www.selenium.dev

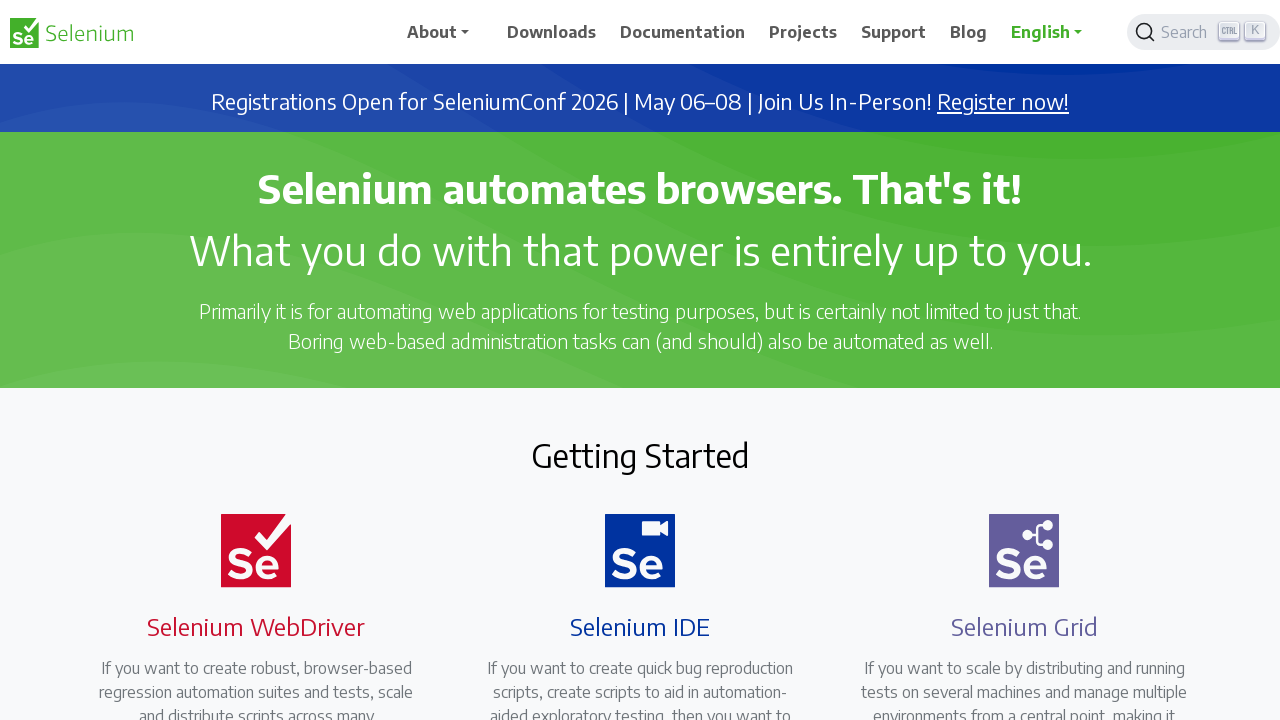

Navigated to Selenium website
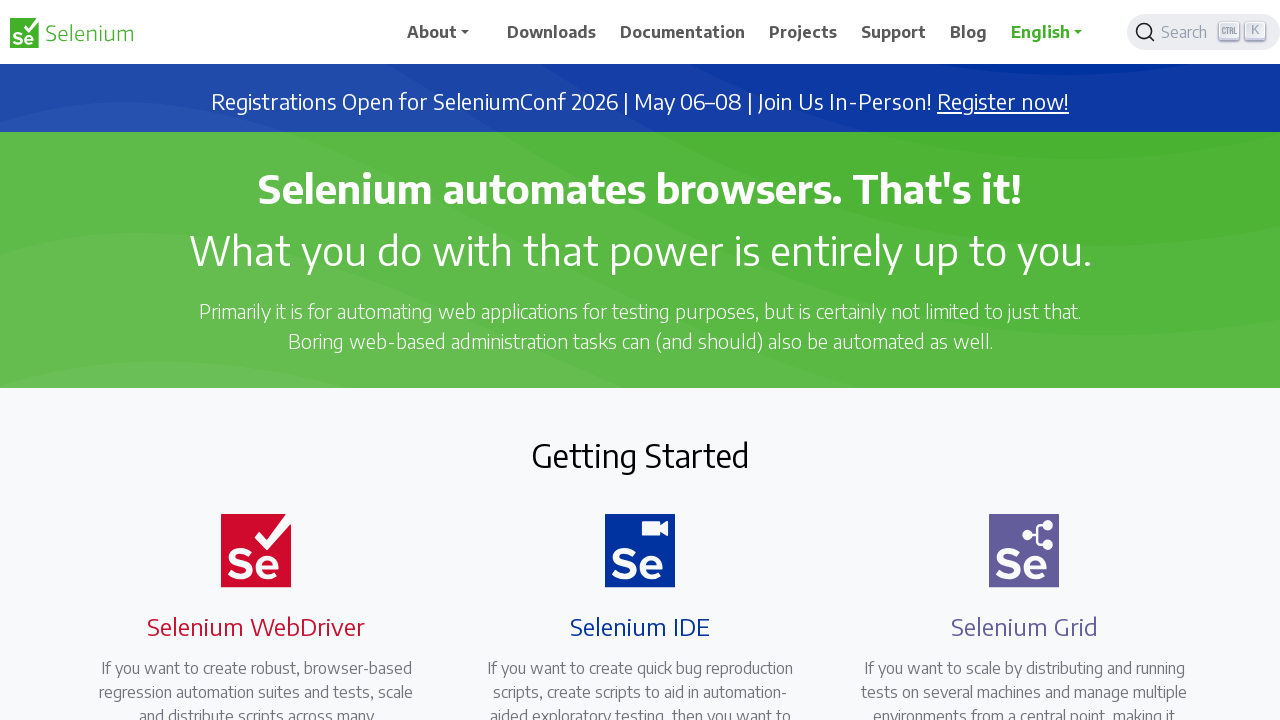

Located Projects menu item
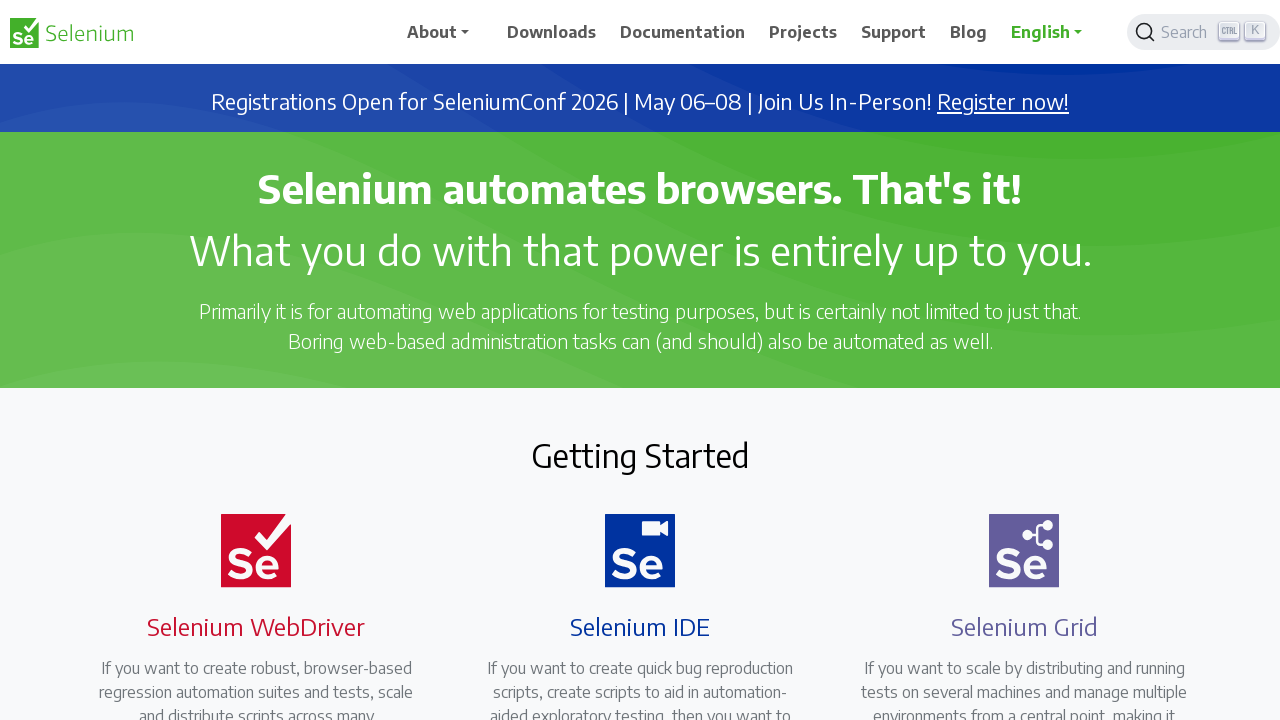

Right-clicked on Projects menu item at (803, 32) on xpath=//span[.='Projects']
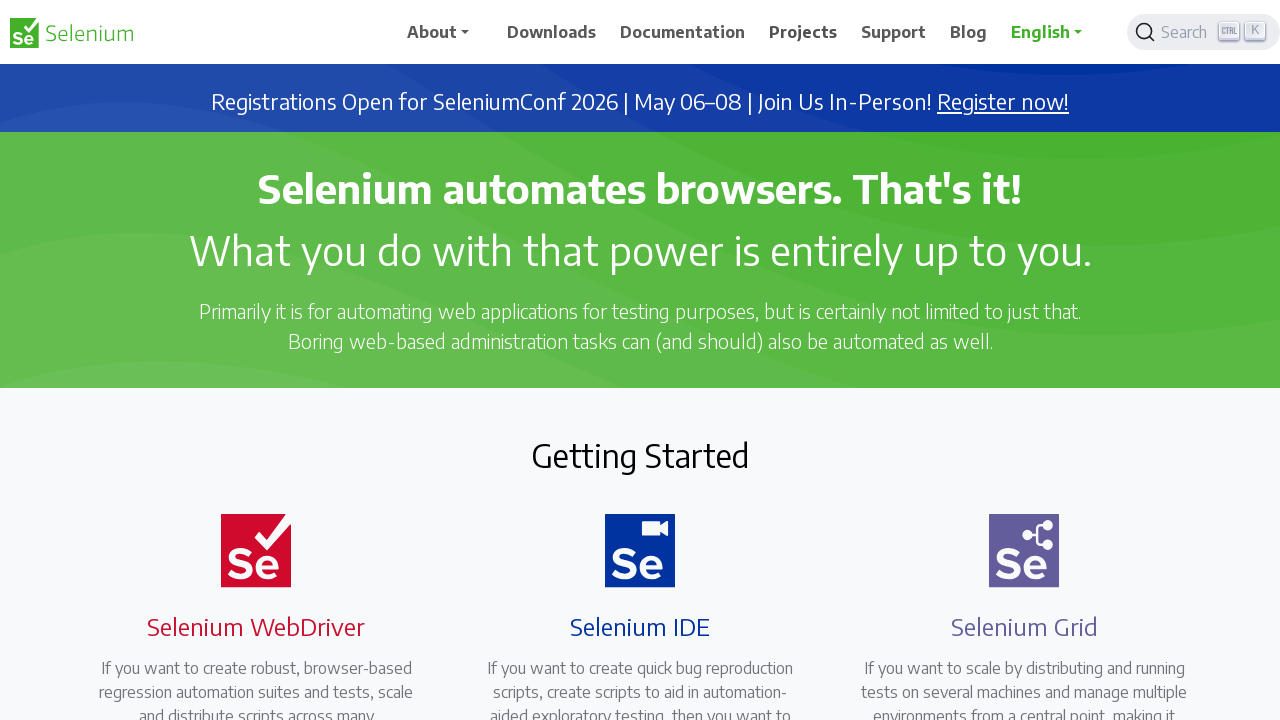

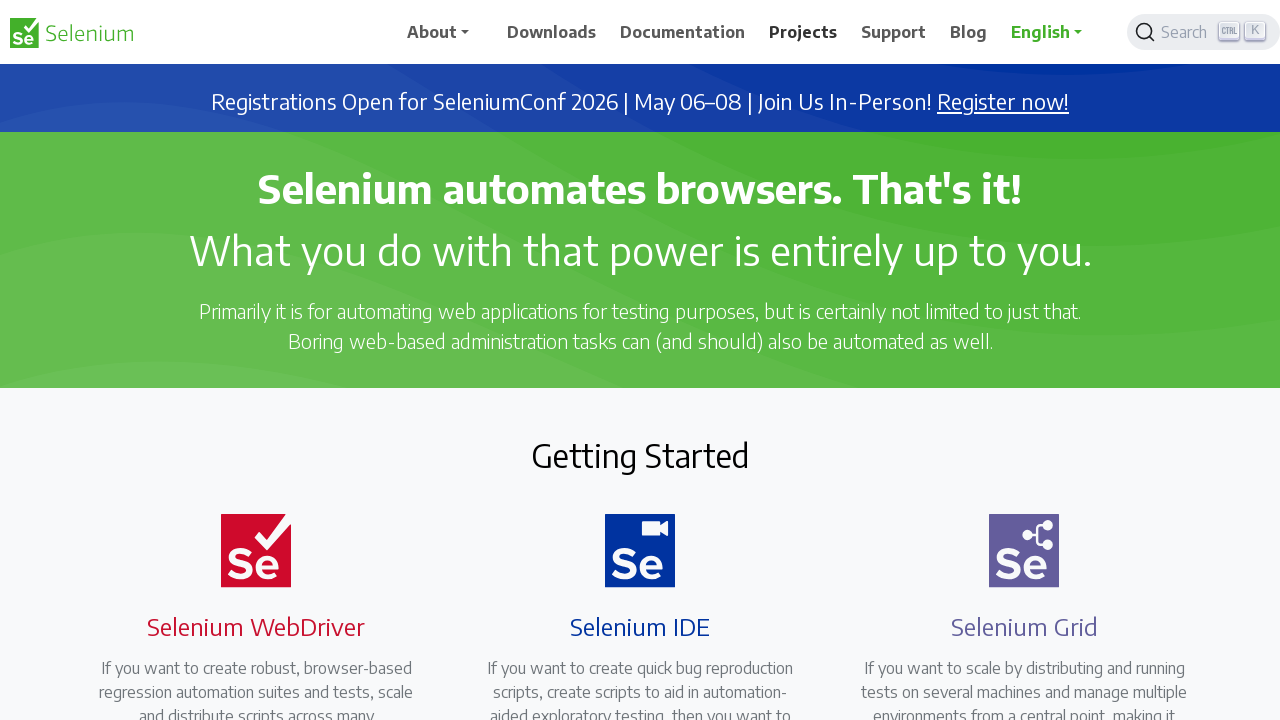